Navigates to the VetLog website homepage and verifies it loads successfully

Starting URL: https://vetlog.org/

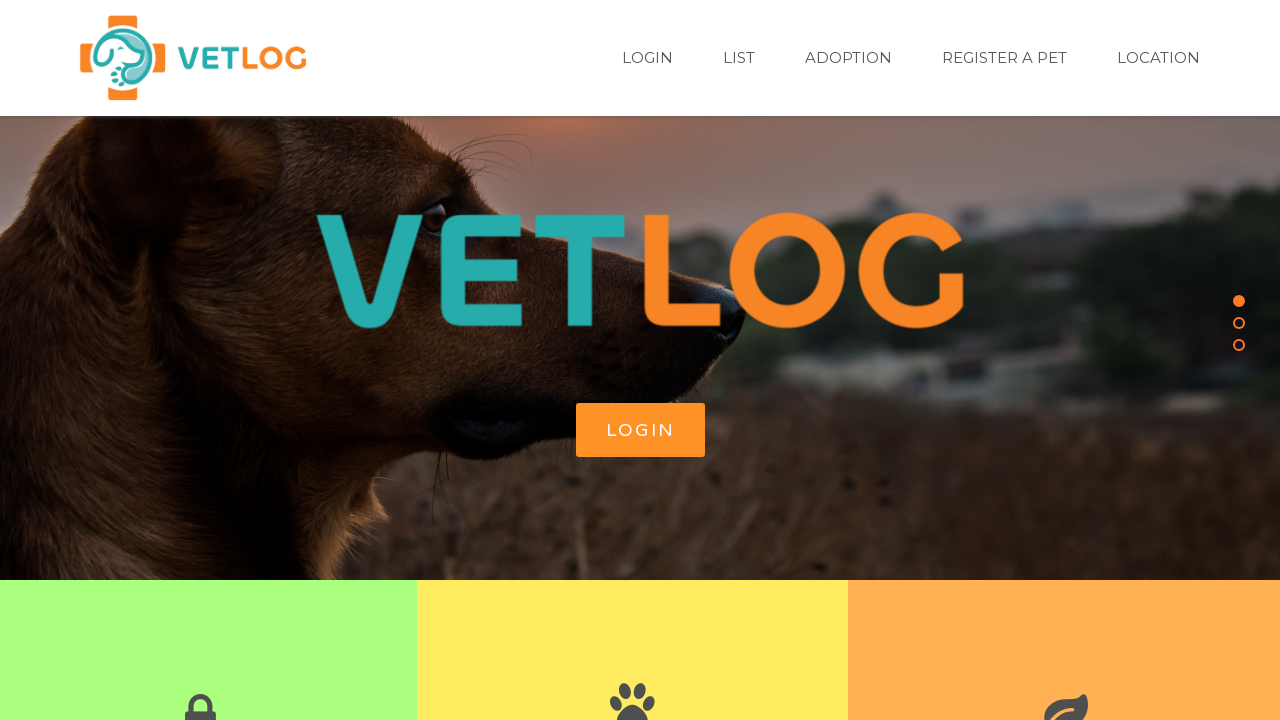

VetLog homepage loaded successfully (domcontentloaded state reached)
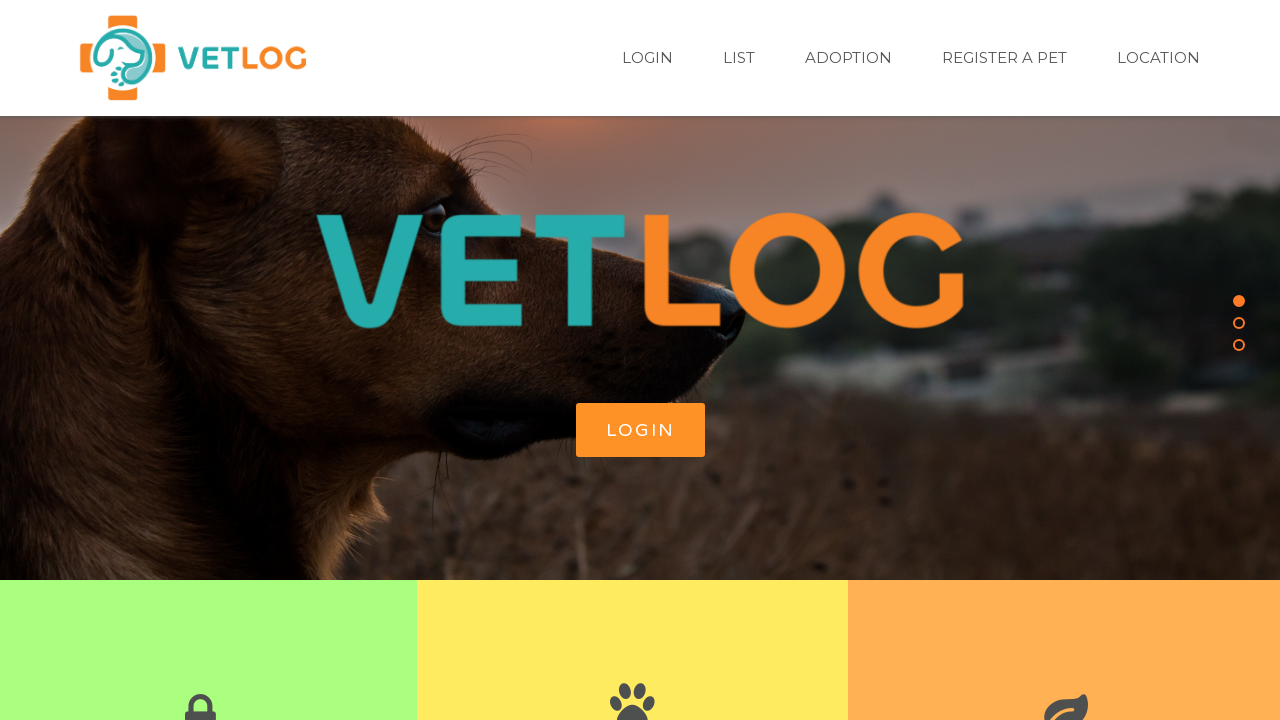

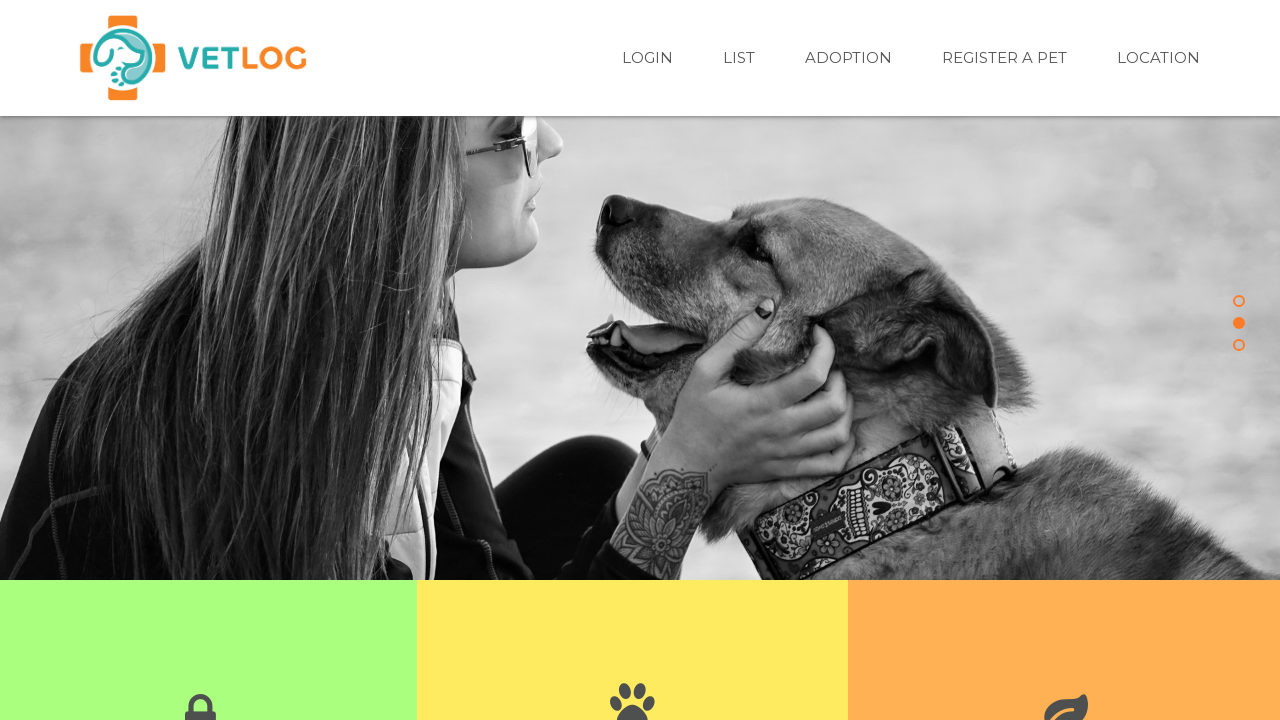